Tests event registration form by filling in full name, email, event date, and additional details fields, then submitting the form and verifying the confirmation message.

Starting URL: https://training-support.net/webelements/simple-form

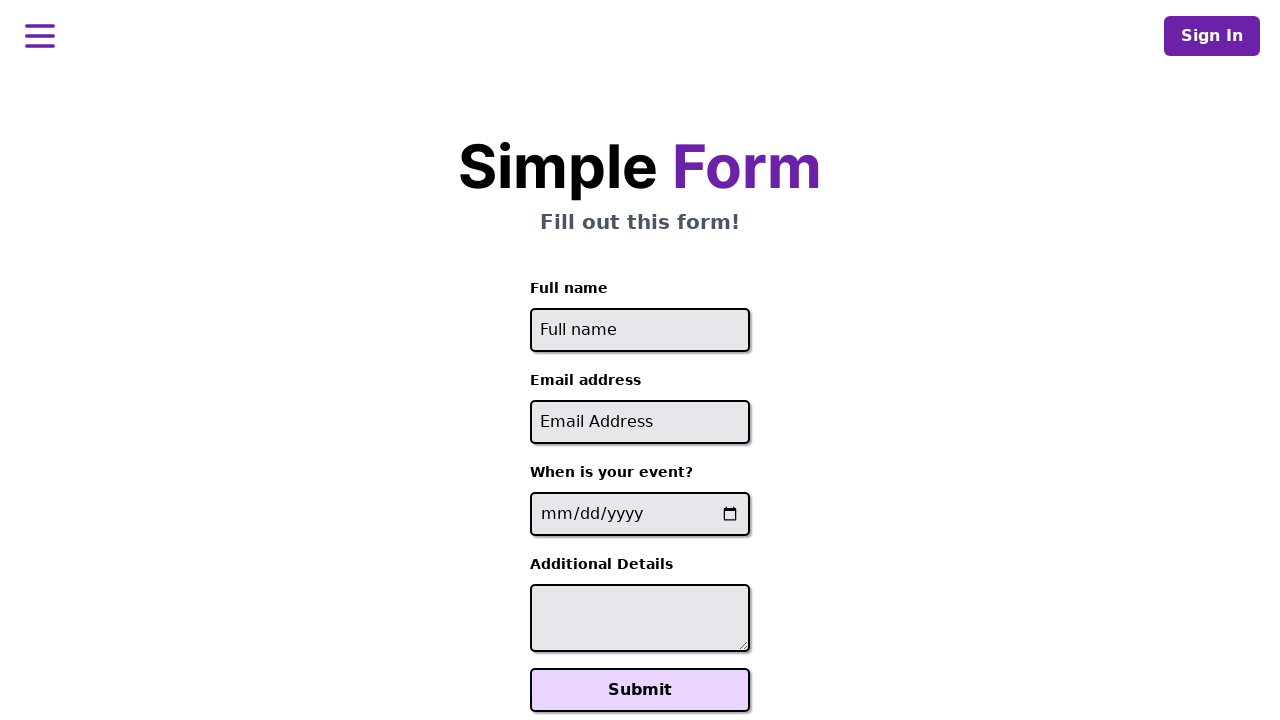

Filled full name field with 'Jennifer Martinez' on #full-name
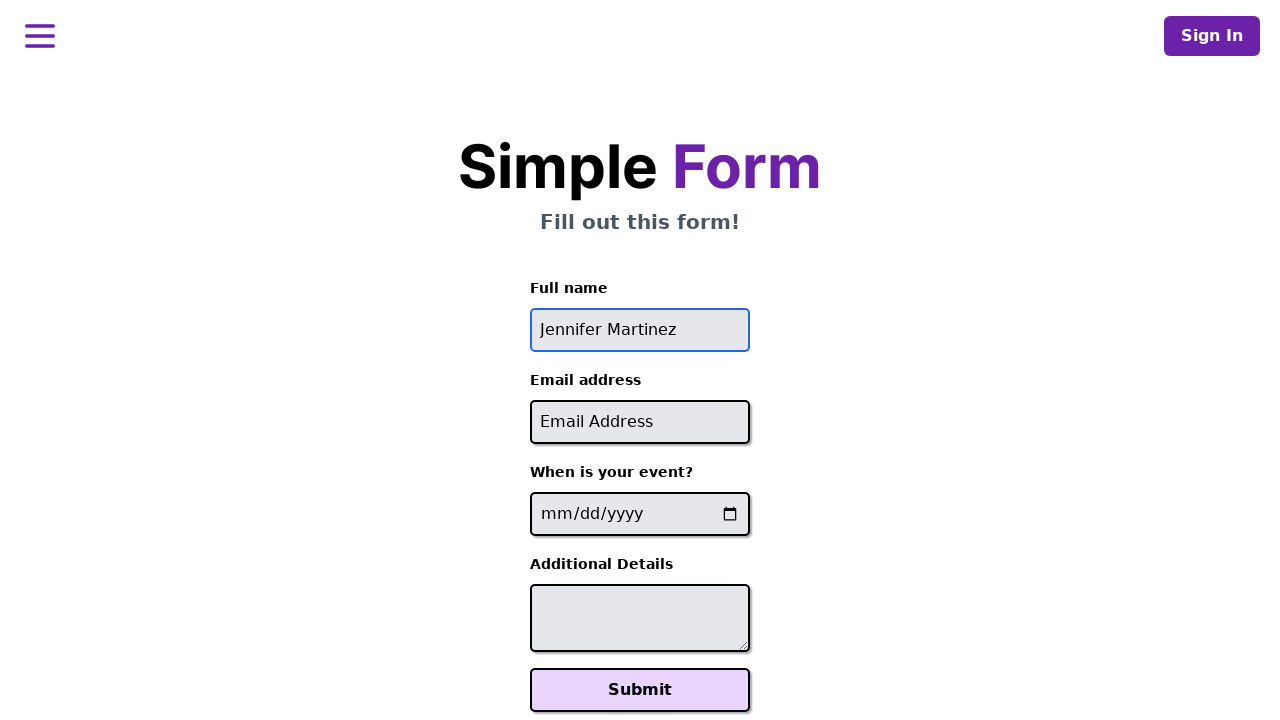

Filled email field with 'jennifer.martinez@example.com' on #email
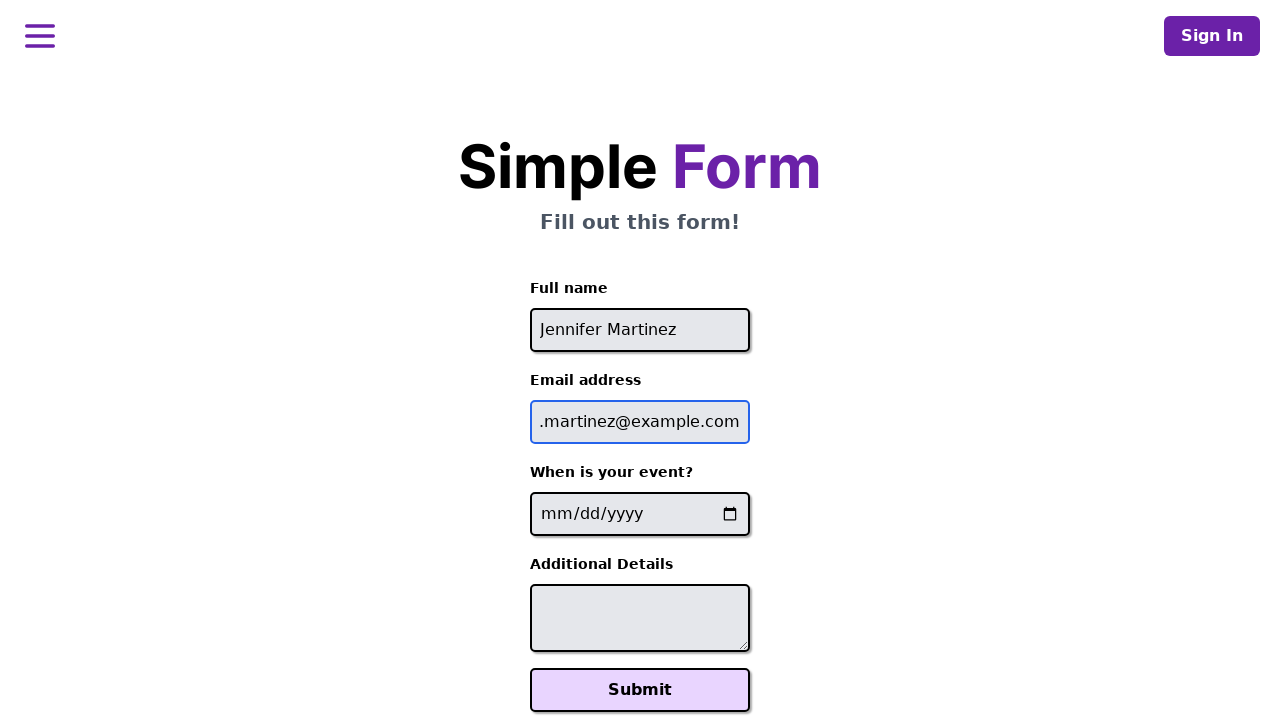

Filled event date field with '2024-08-15' on input[name='event-date']
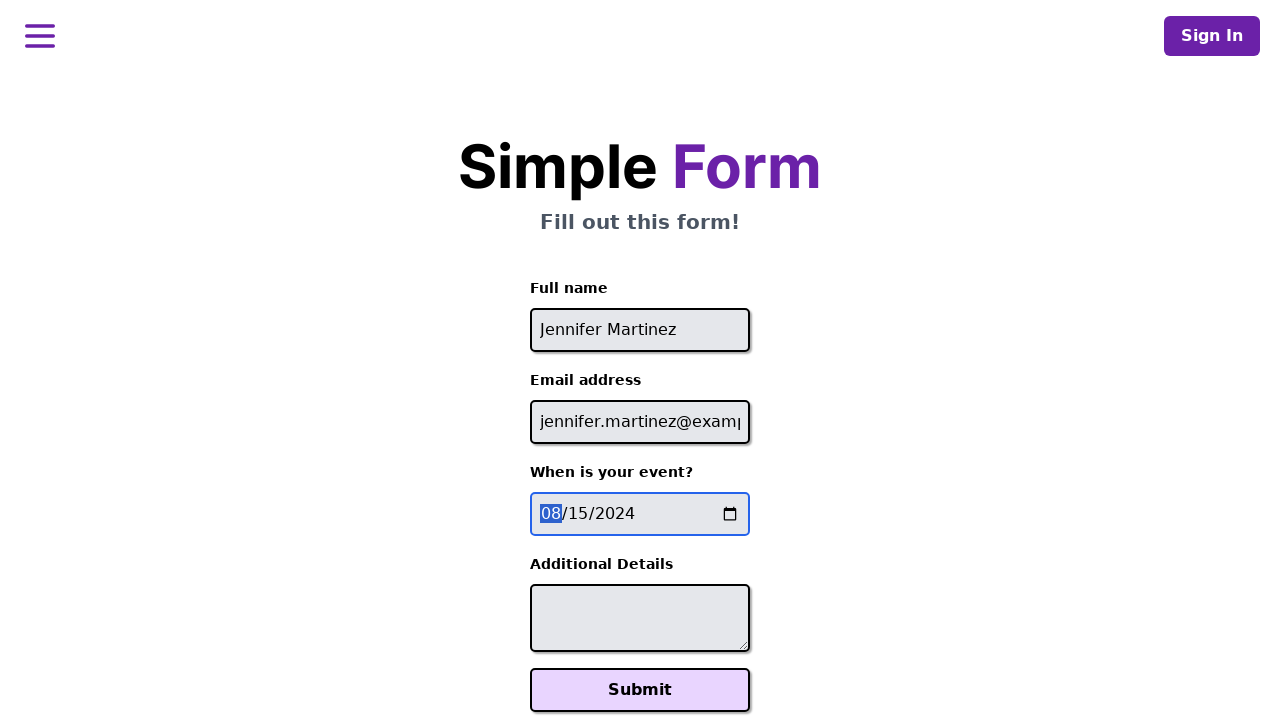

Filled additional details field with seating and meal preferences on #additional-details
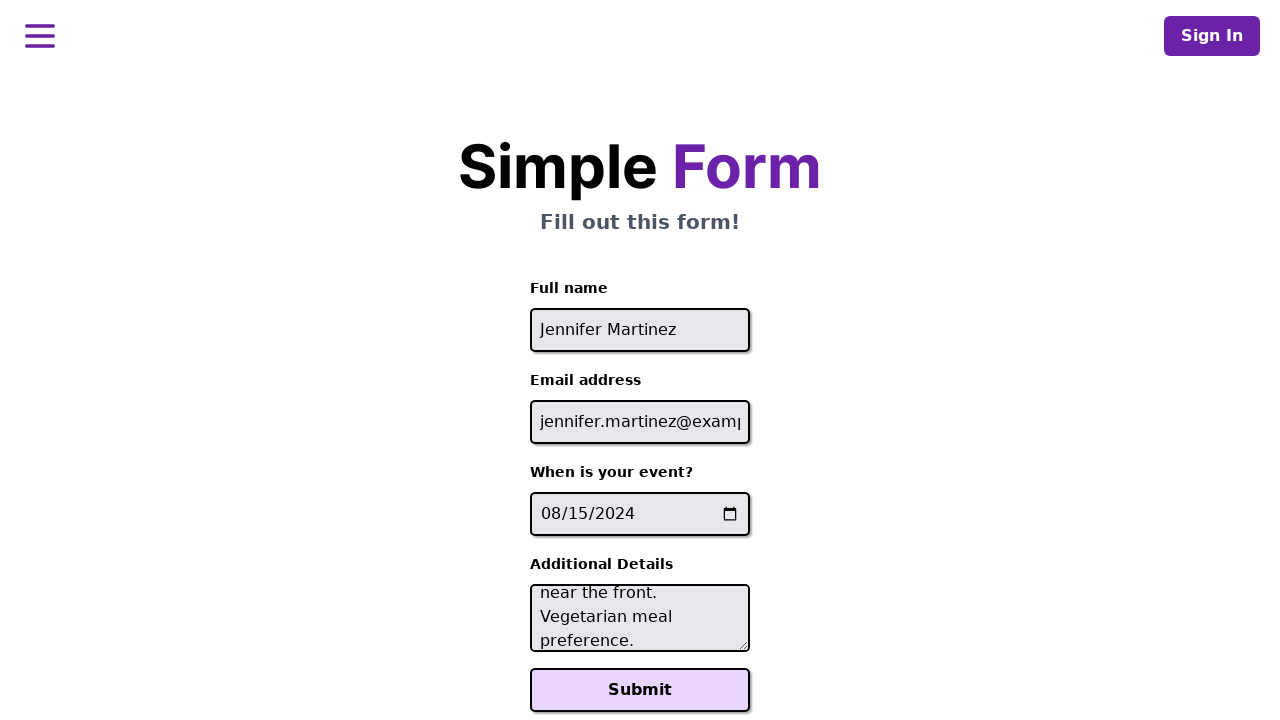

Clicked Submit button to register for event at (640, 690) on xpath=//button[text()='Submit']
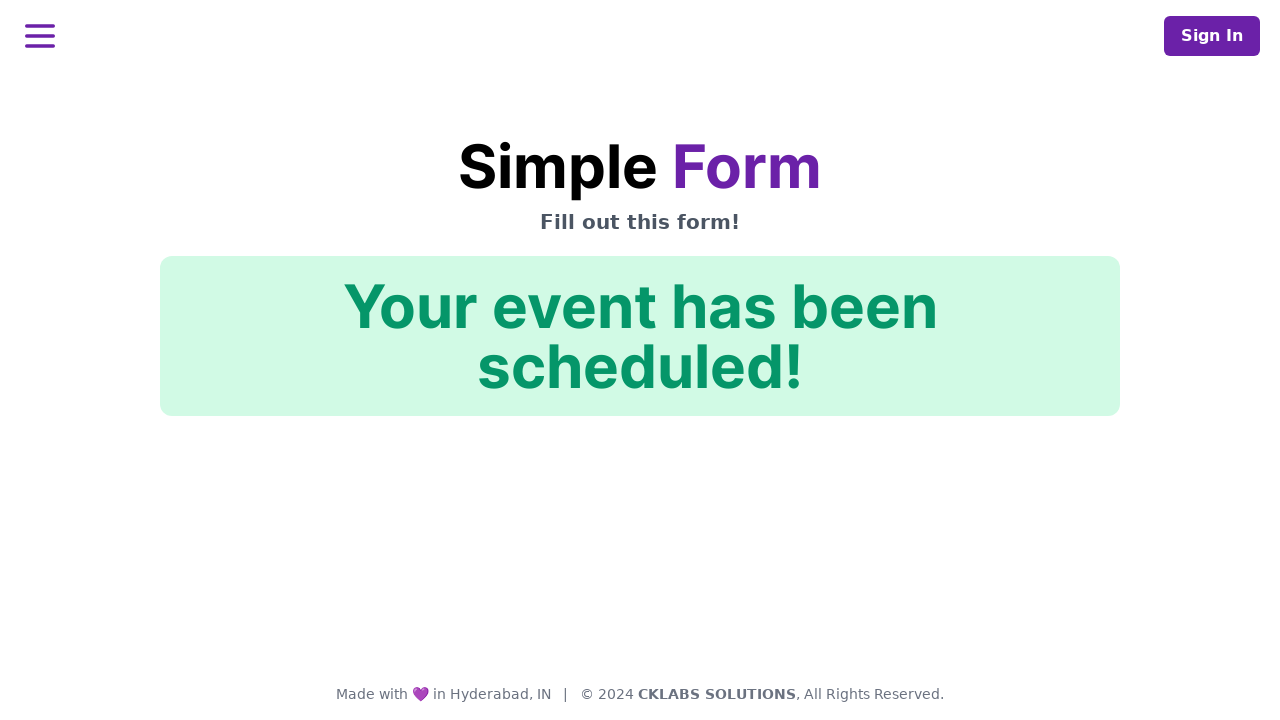

Confirmation message appeared on page
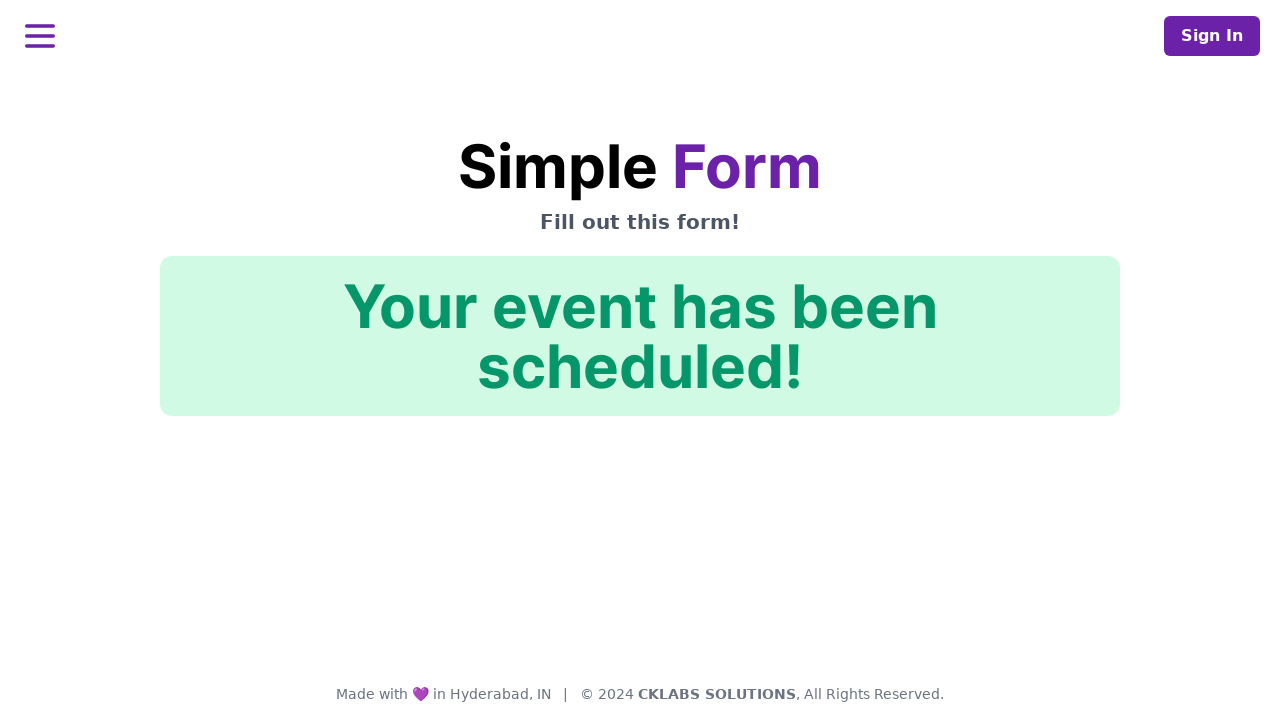

Verified confirmation message displays 'Your event has been scheduled!'
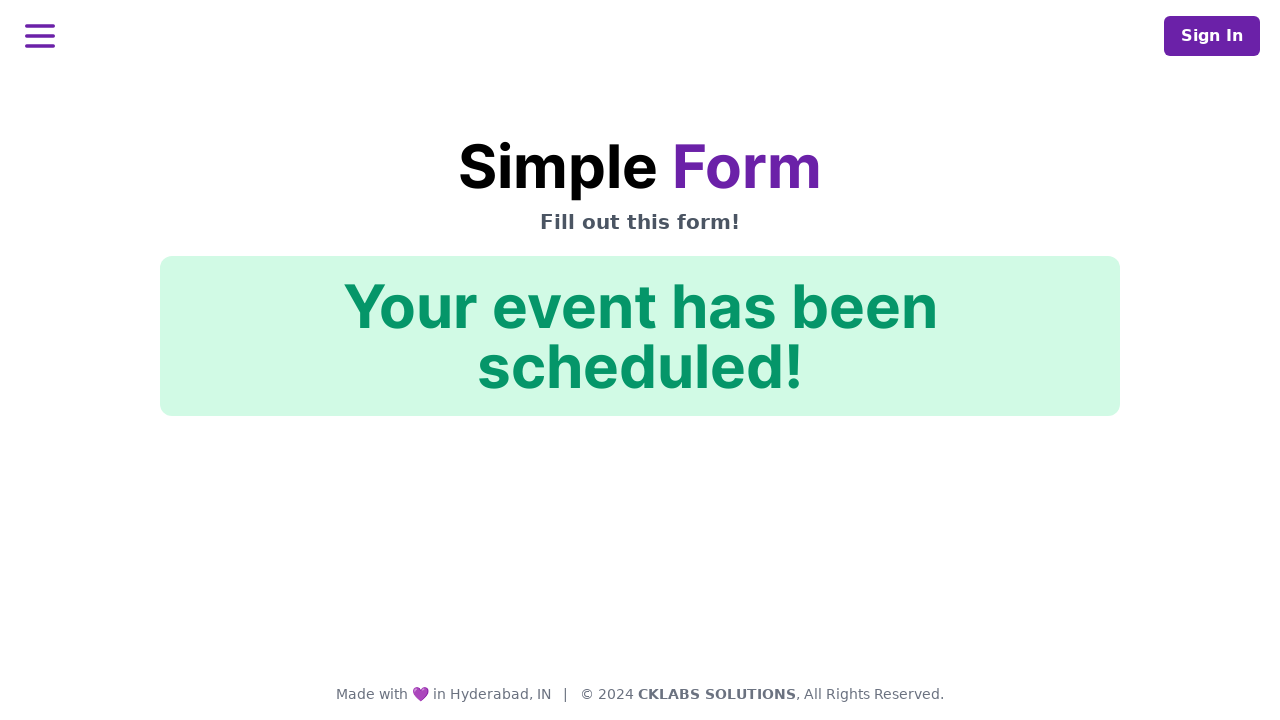

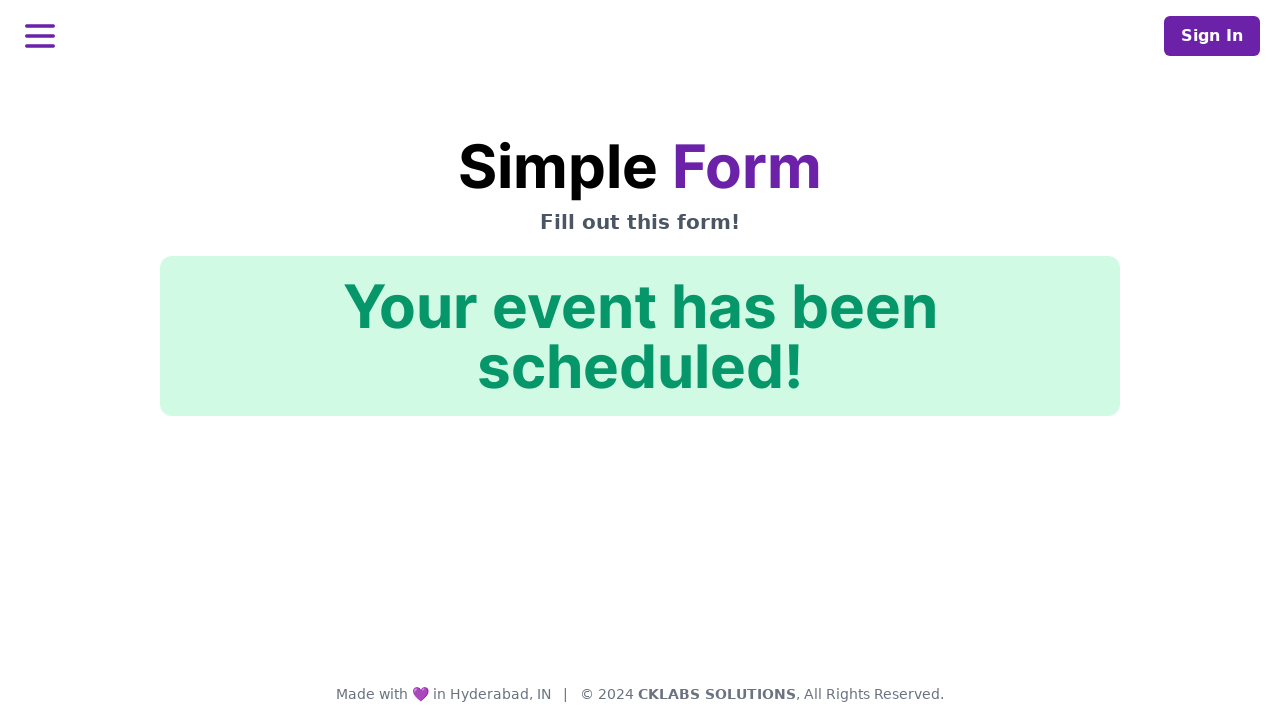